Navigates to Costco homepage, closes an email popup if present, and verifies the page title

Starting URL: https://www.costco.com/

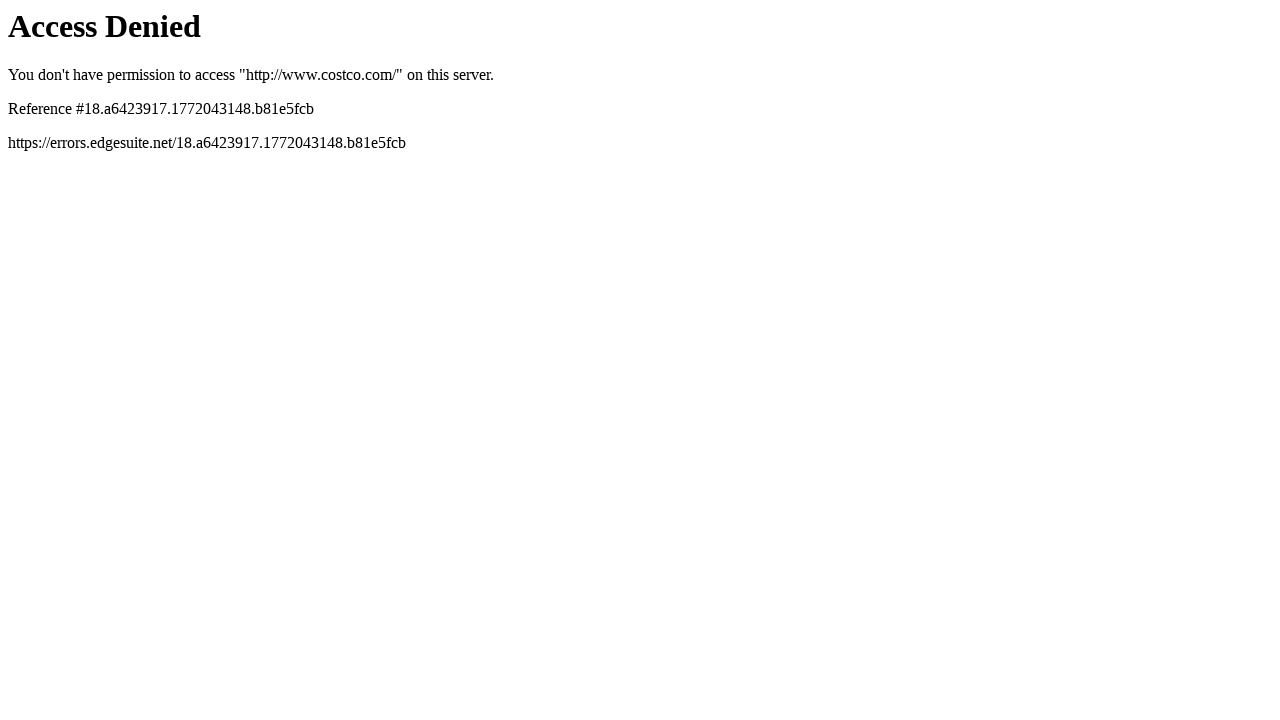

Navigated to Costco homepage
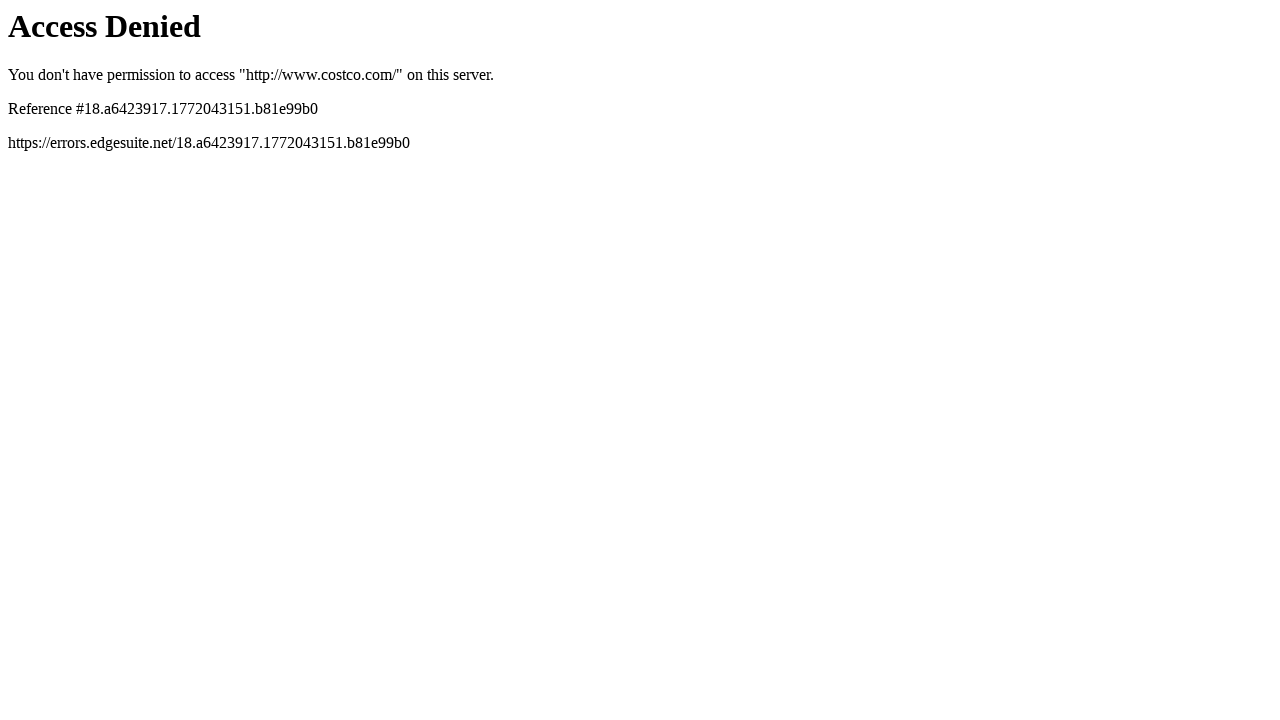

Email popup did not appear on //*[@id="closeEmailPopup"]/span
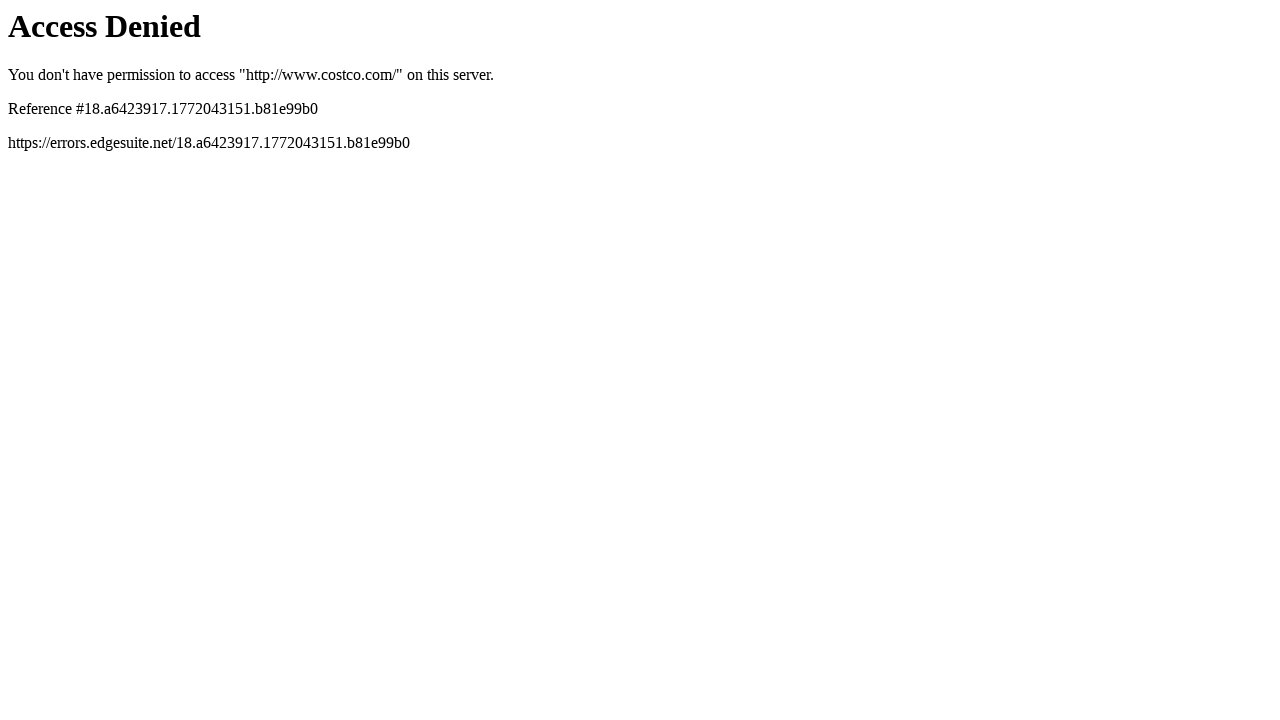

Retrieved page title: Access Denied
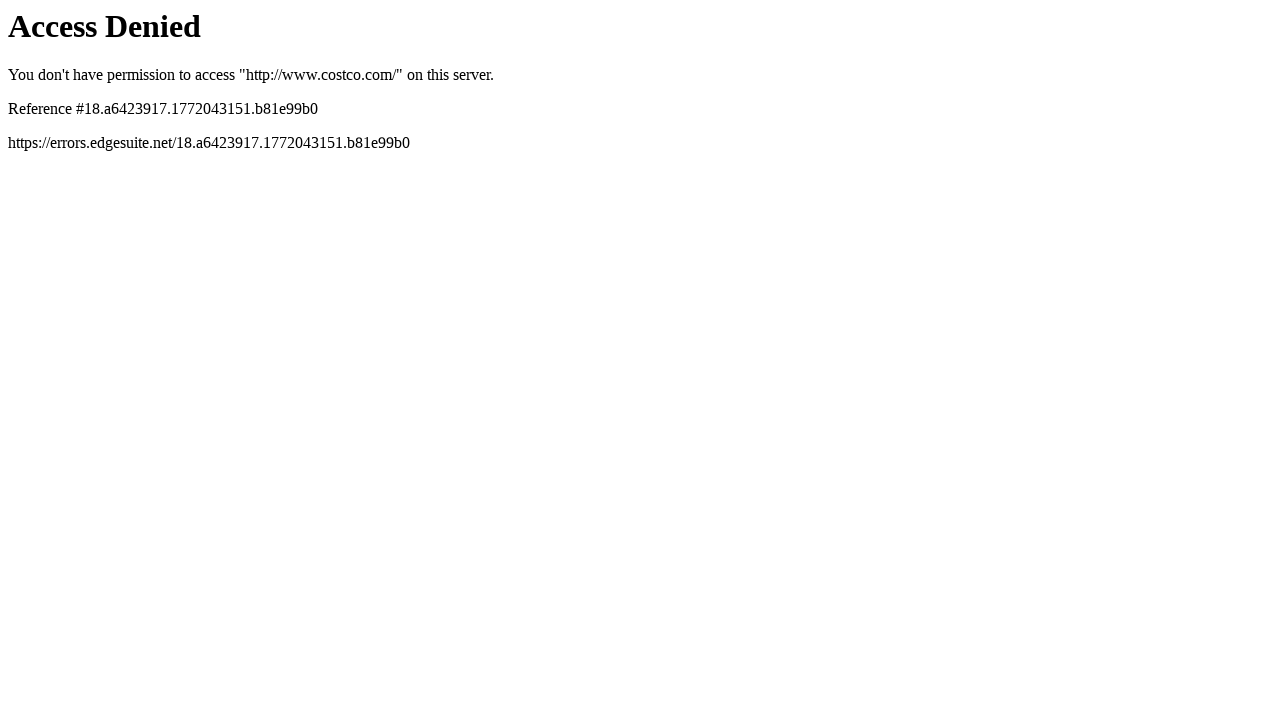

Printed page title to console
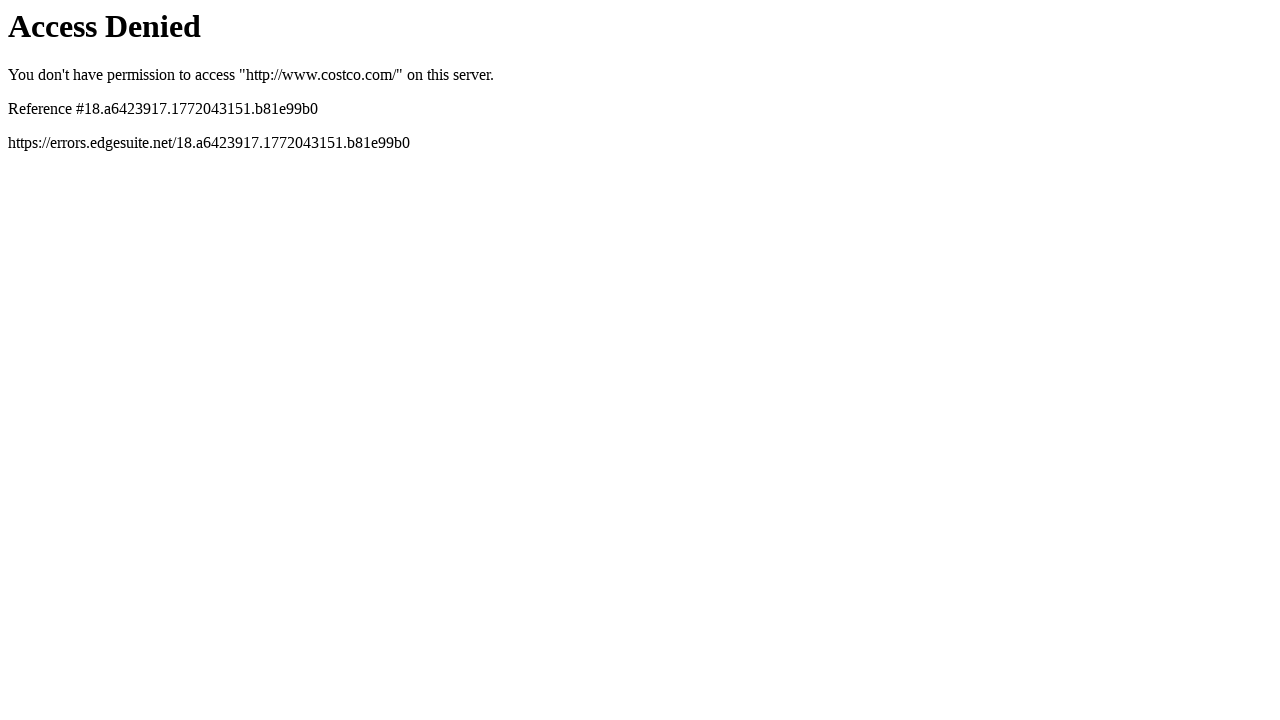

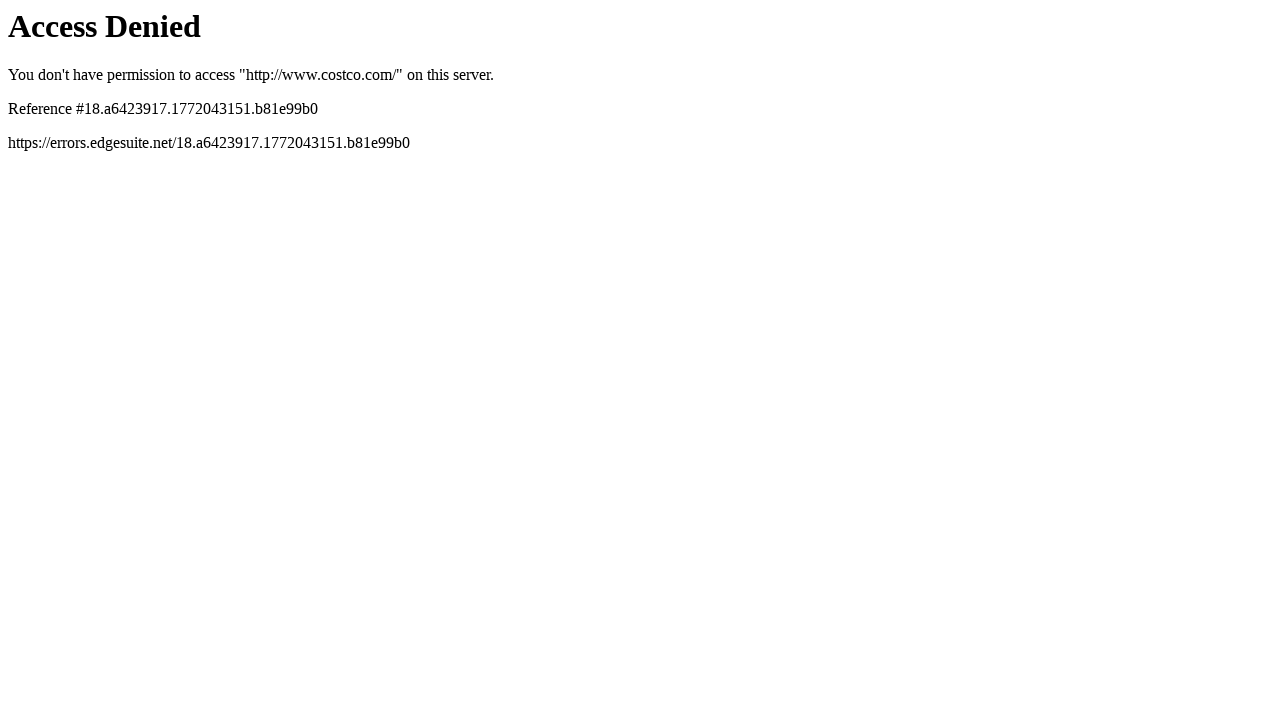